Tests interaction with buttons and table elements on the challenging DOM page by clicking various buttons and extracting table data

Starting URL: https://the-internet.herokuapp.com/challenging_dom

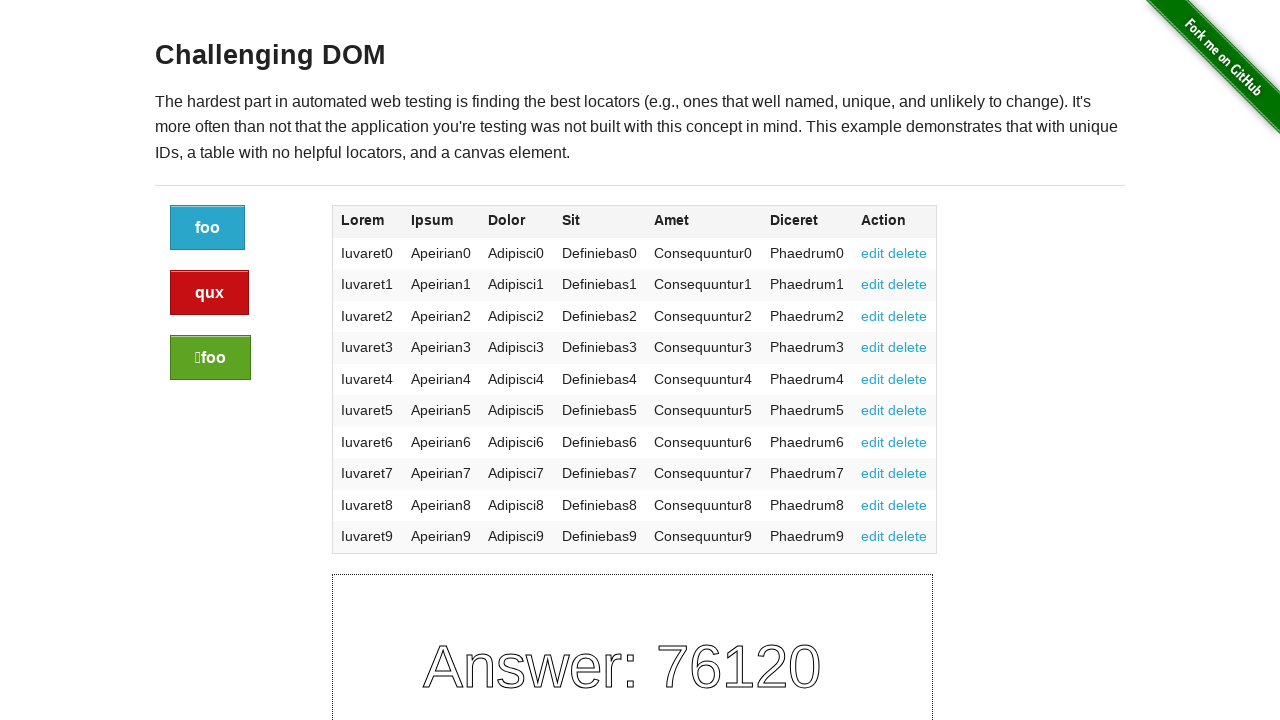

Clicked the first button in the sidebar at (208, 228) on .large-2.columns .button
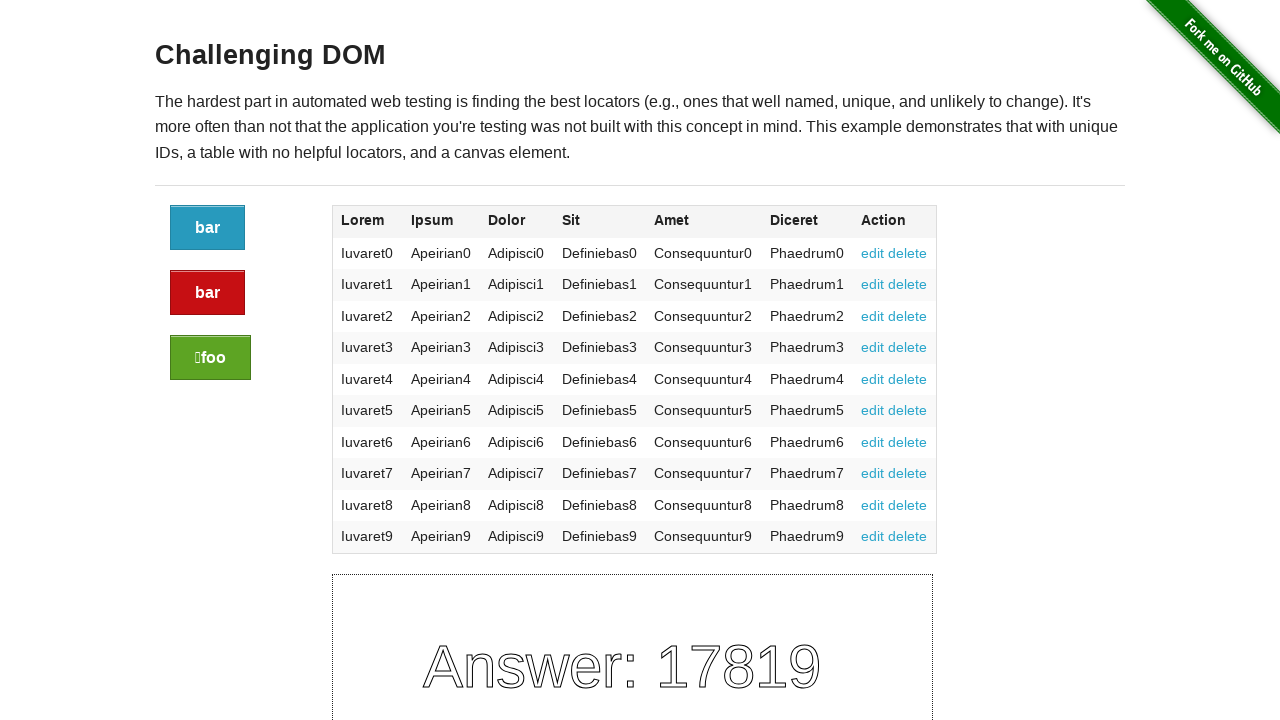

Clicked the alert button at (208, 293) on .large-12.columns .alert
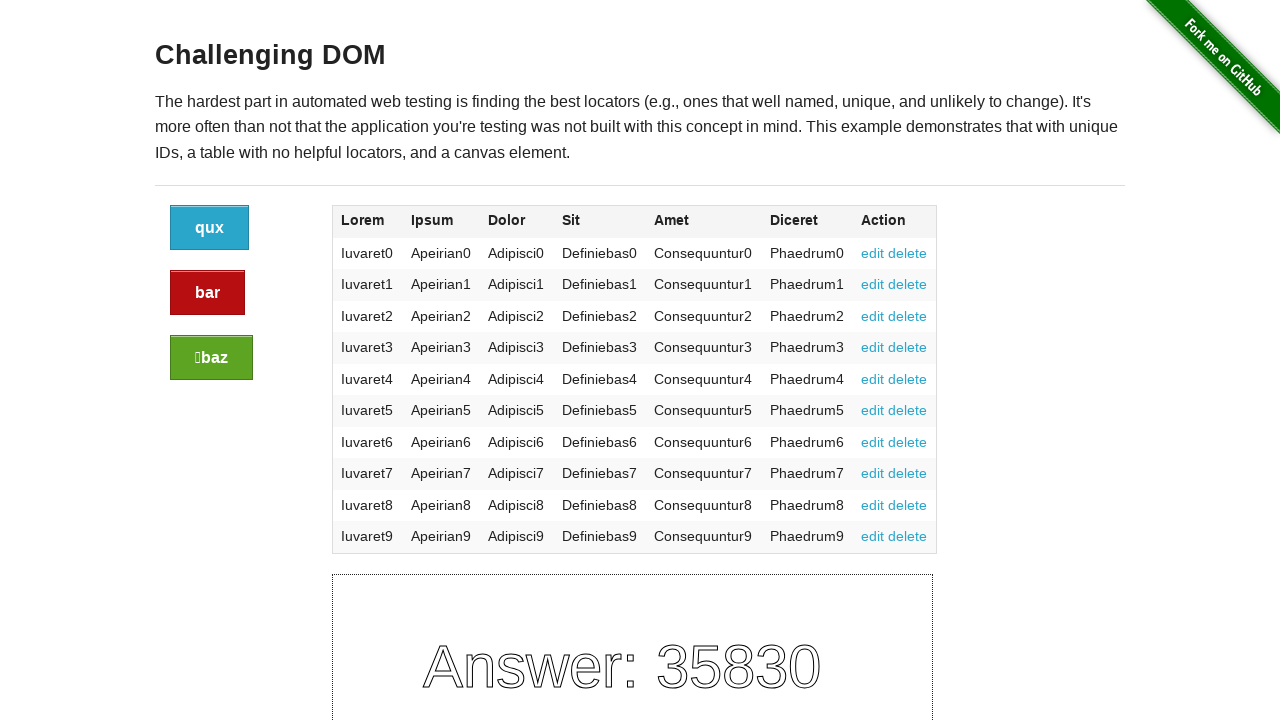

Clicked the third link in the button group at (212, 358) on xpath=//div[2]/div/div/div/div/div[1]/a[3]
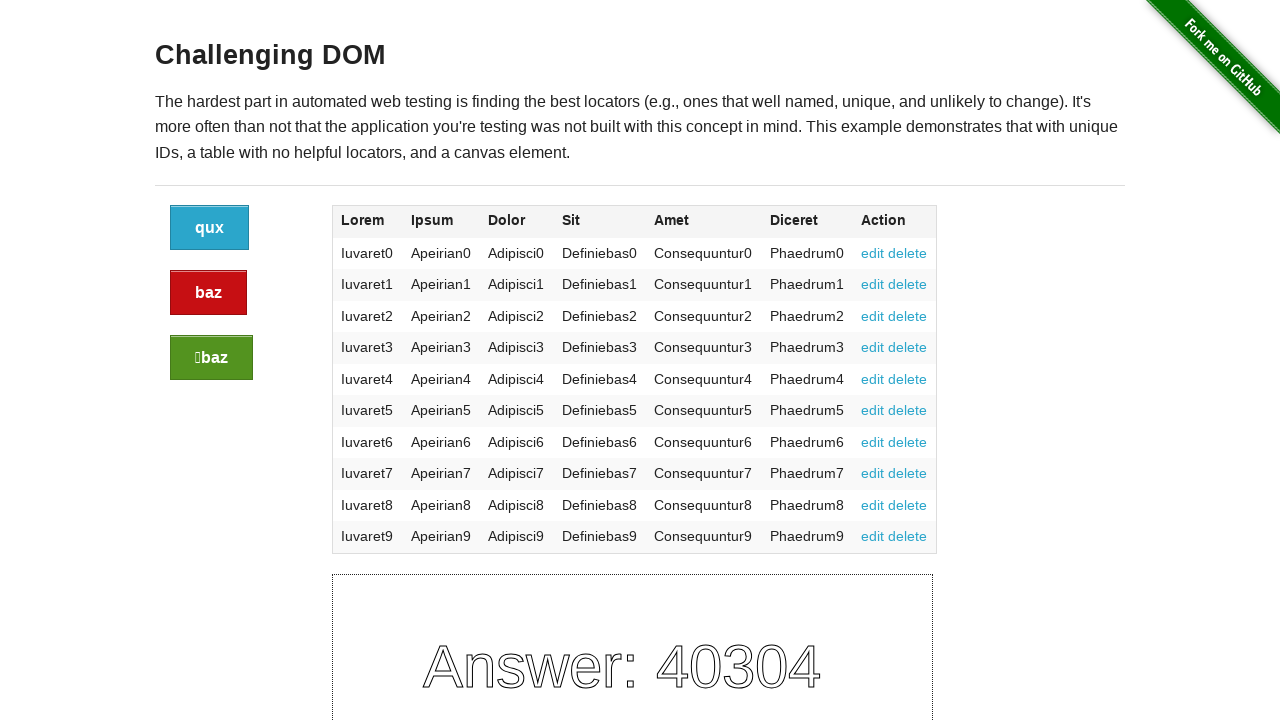

Table loaded and visible
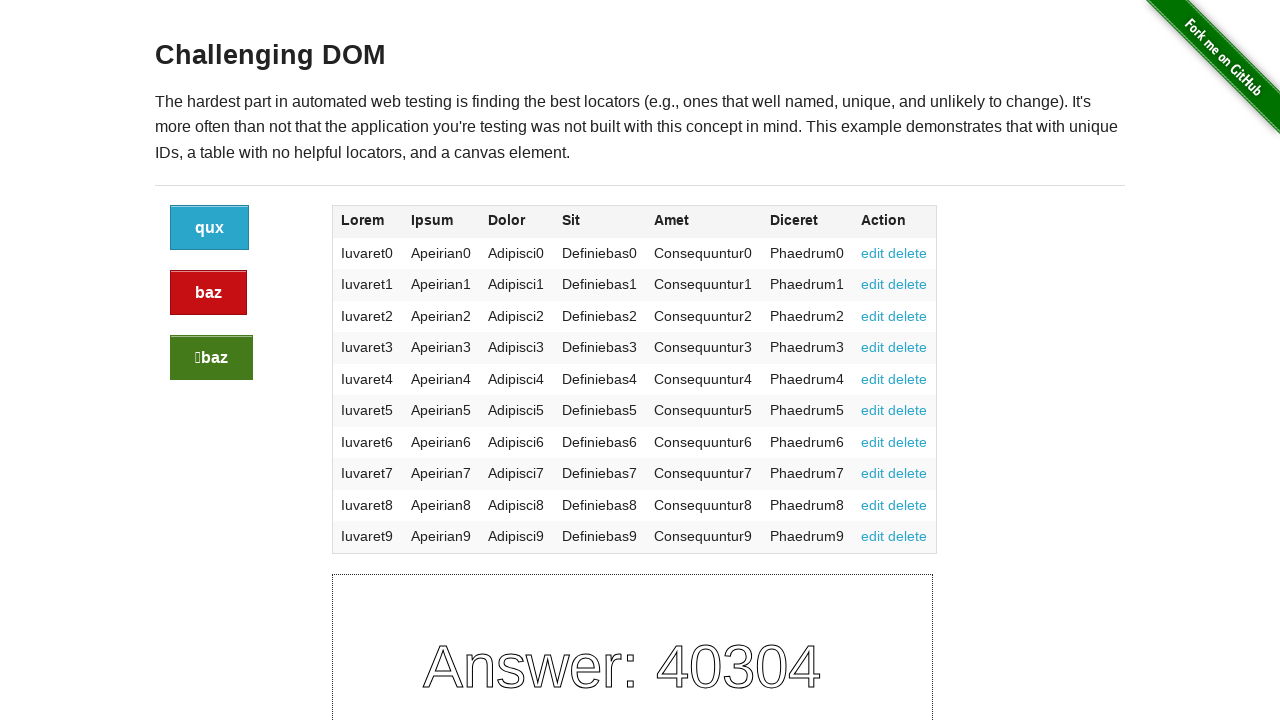

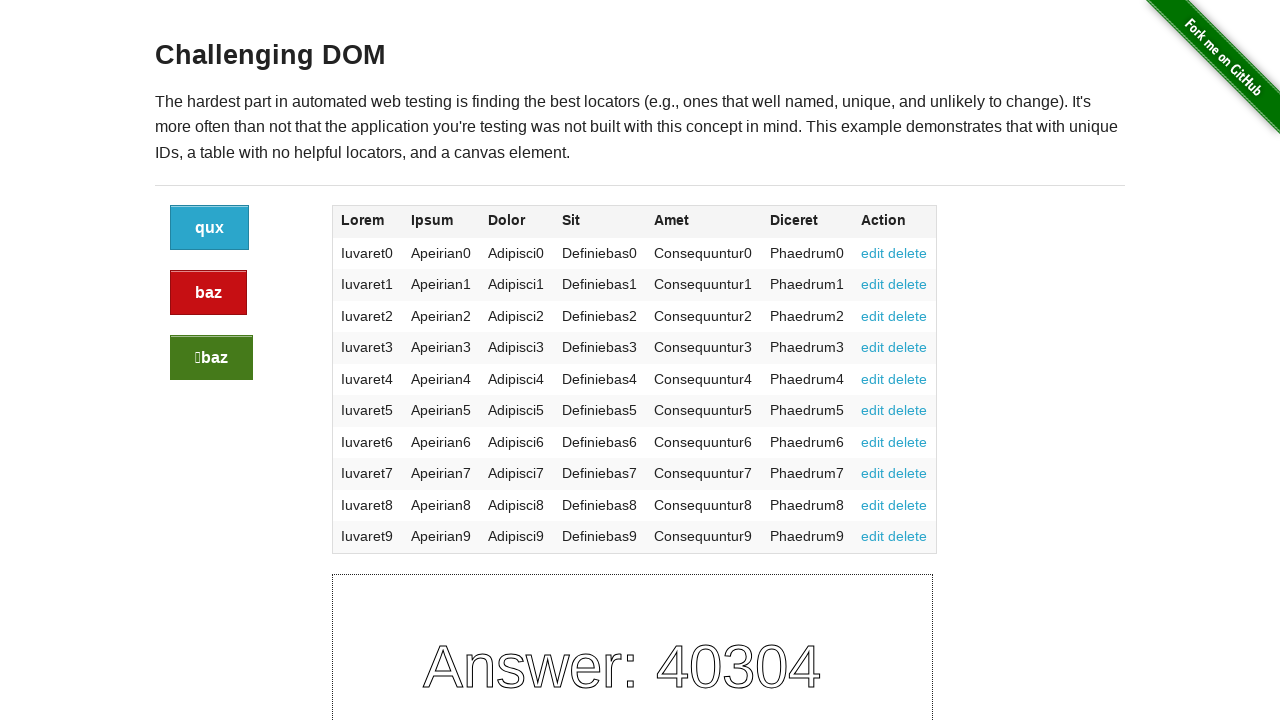